Tests explicit wait functionality by clicking Remove button and waiting for success message to appear

Starting URL: http://the-internet.herokuapp.com/dynamic_controls

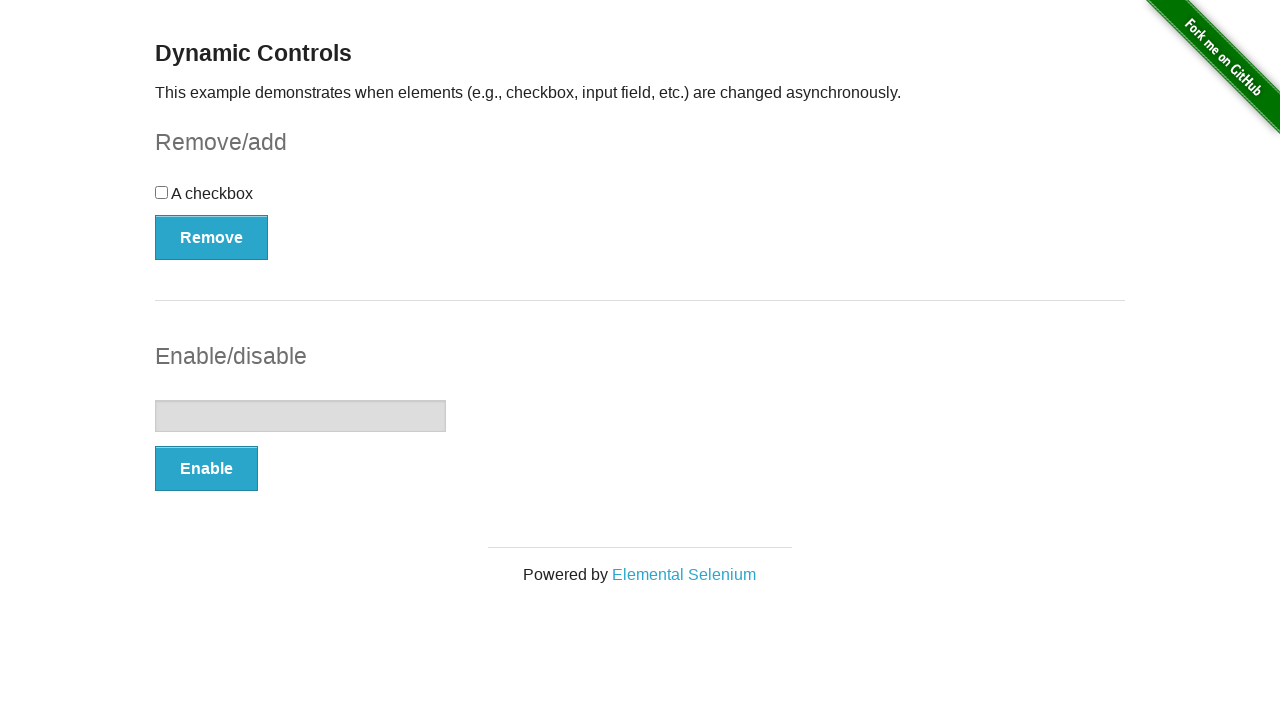

Clicked Remove button at (212, 237) on xpath=//*[.='Remove']
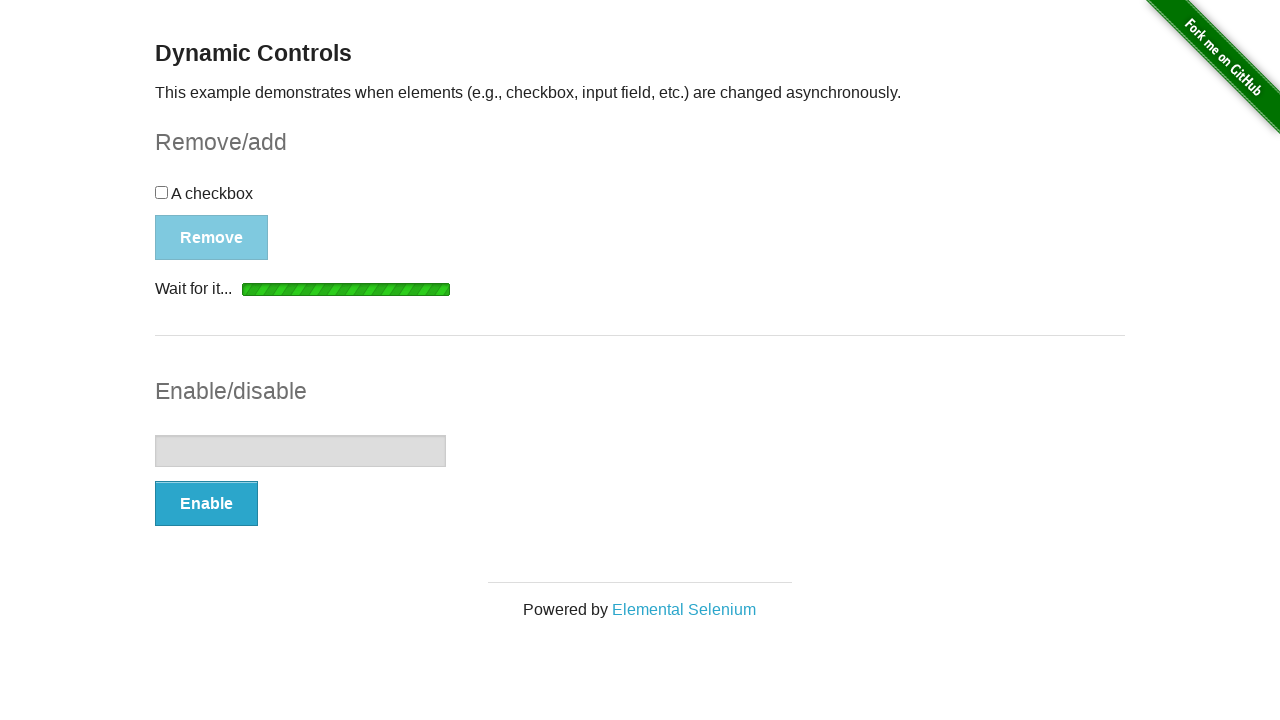

Waited for success message to appear (explicit wait with 30s timeout)
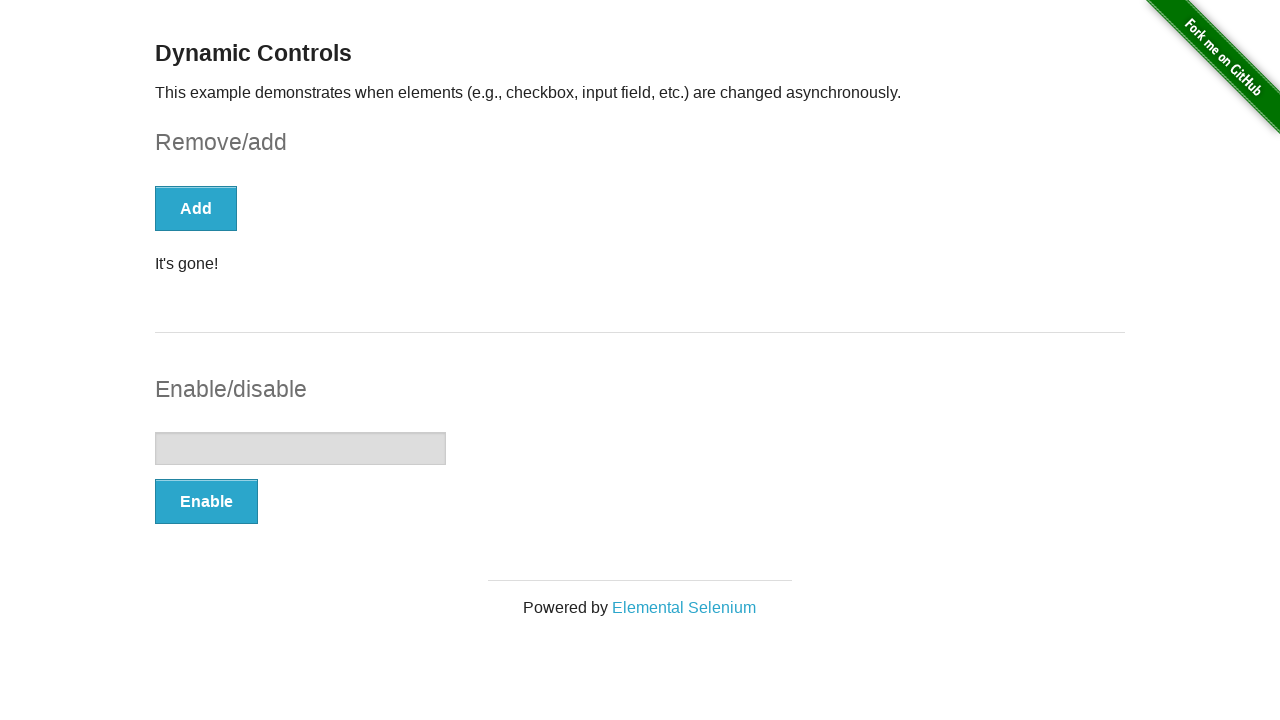

Retrieved and printed message text: It's gone!
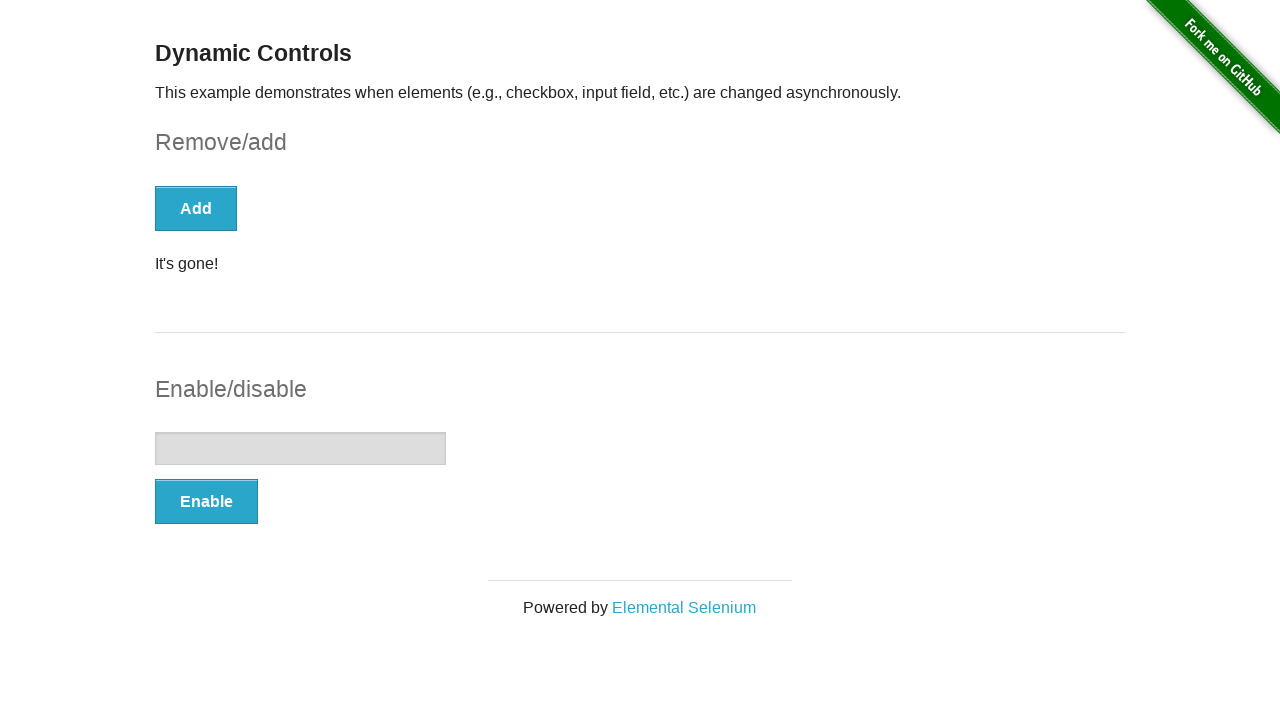

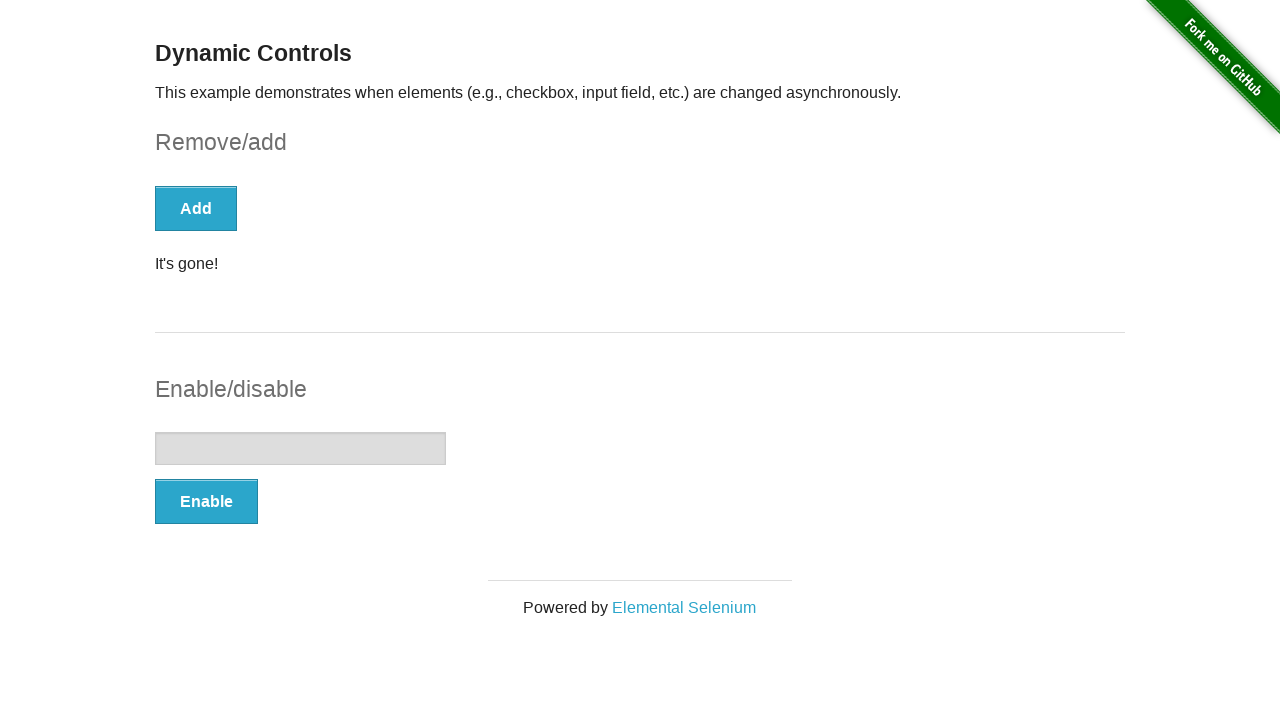